Tests navigation to Report D-1 in the Vehicles and Equipment section and verifies the Report Filter/Options section is displayed

Starting URL: https://ctsedwweb.ee.doe.gov/Annual/Report/report.aspx

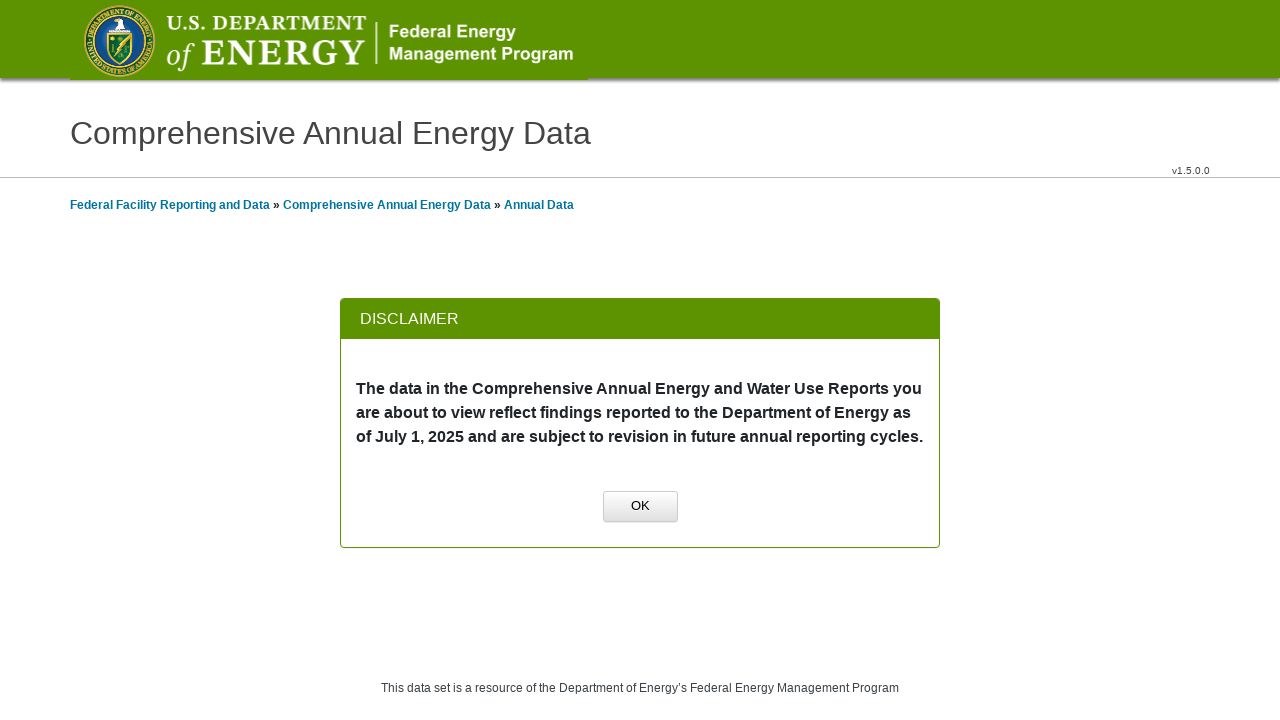

Clicked OK button to dismiss initial dialog at (640, 507) on xpath=//a[normalize-space()='OK']
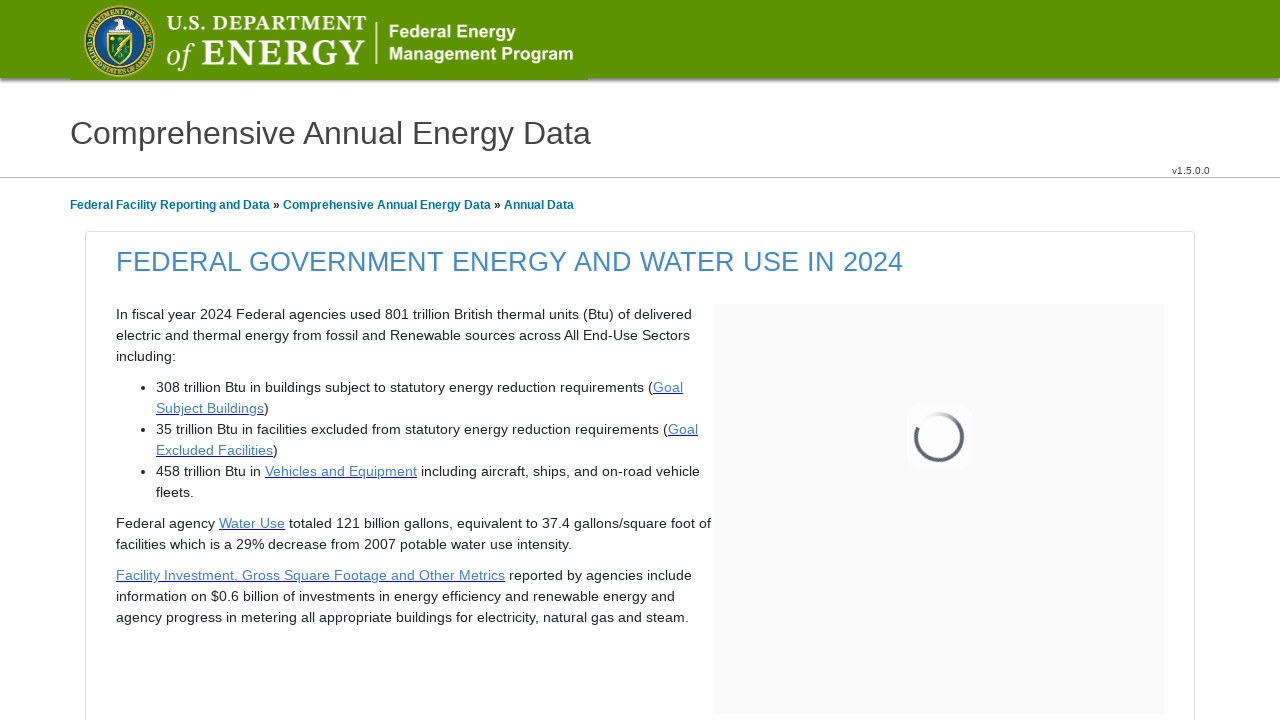

Clicked on first group name at (204, 361) on xpath=//span[@id='mainContentPlaceHolder_GridLeft_lblGroupName2_0']
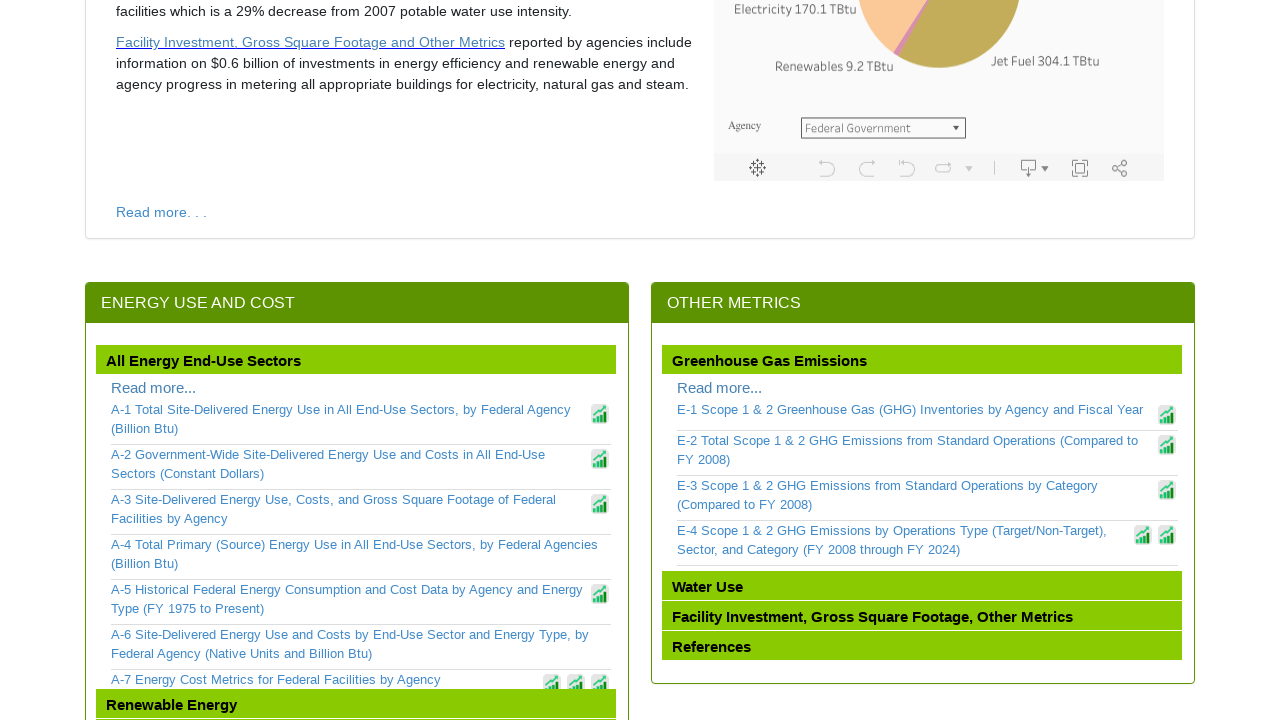

Waited 2 seconds for group to load
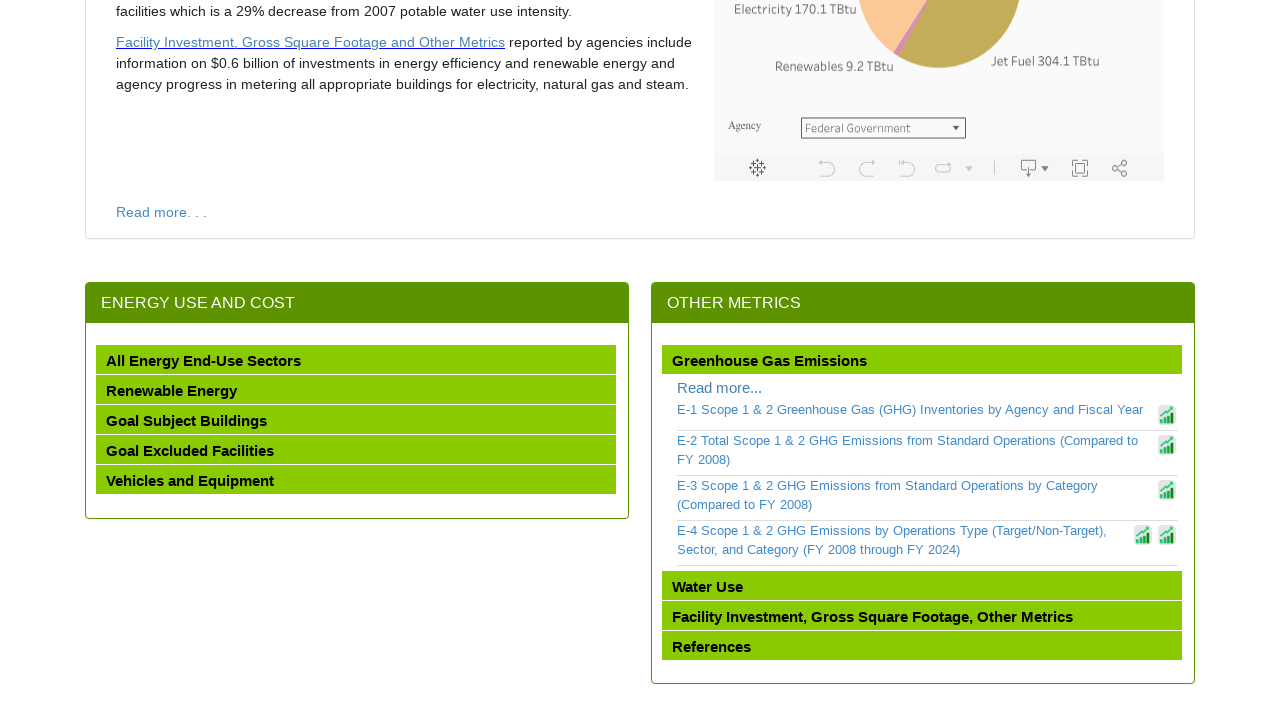

Located Vehicles and Equipment group element
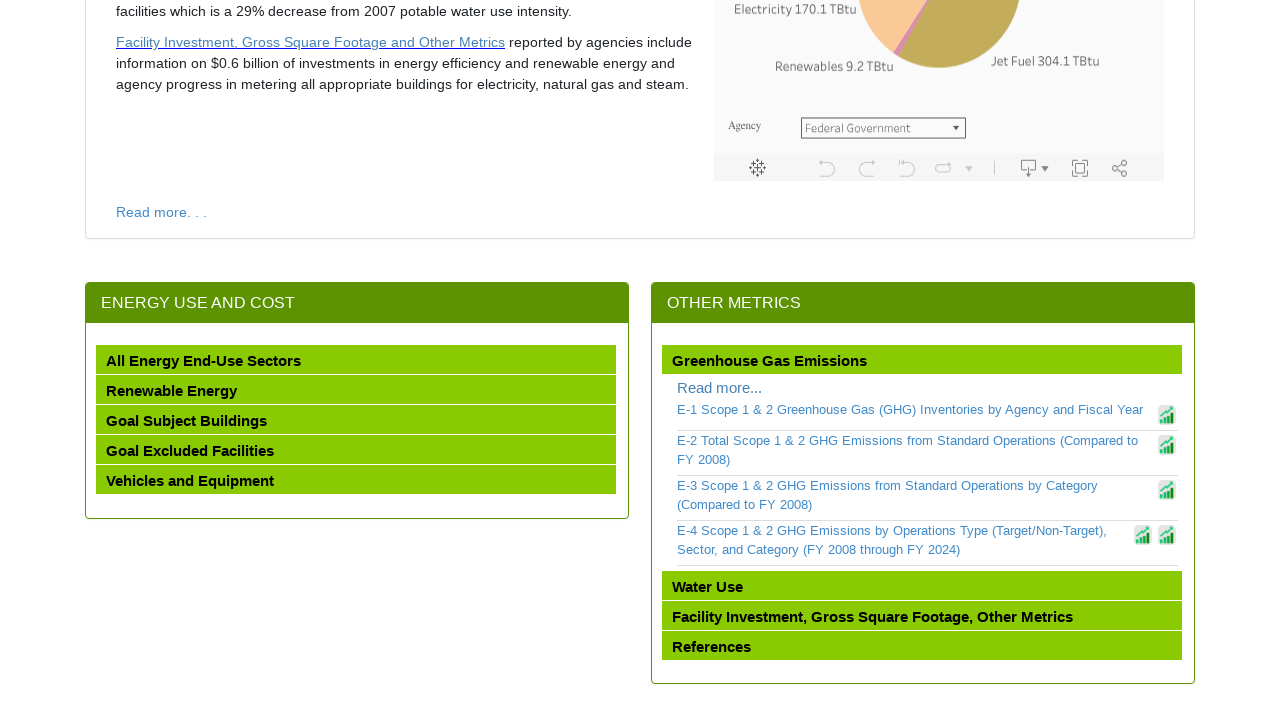

Scrolled to Vehicles and Equipment group into view
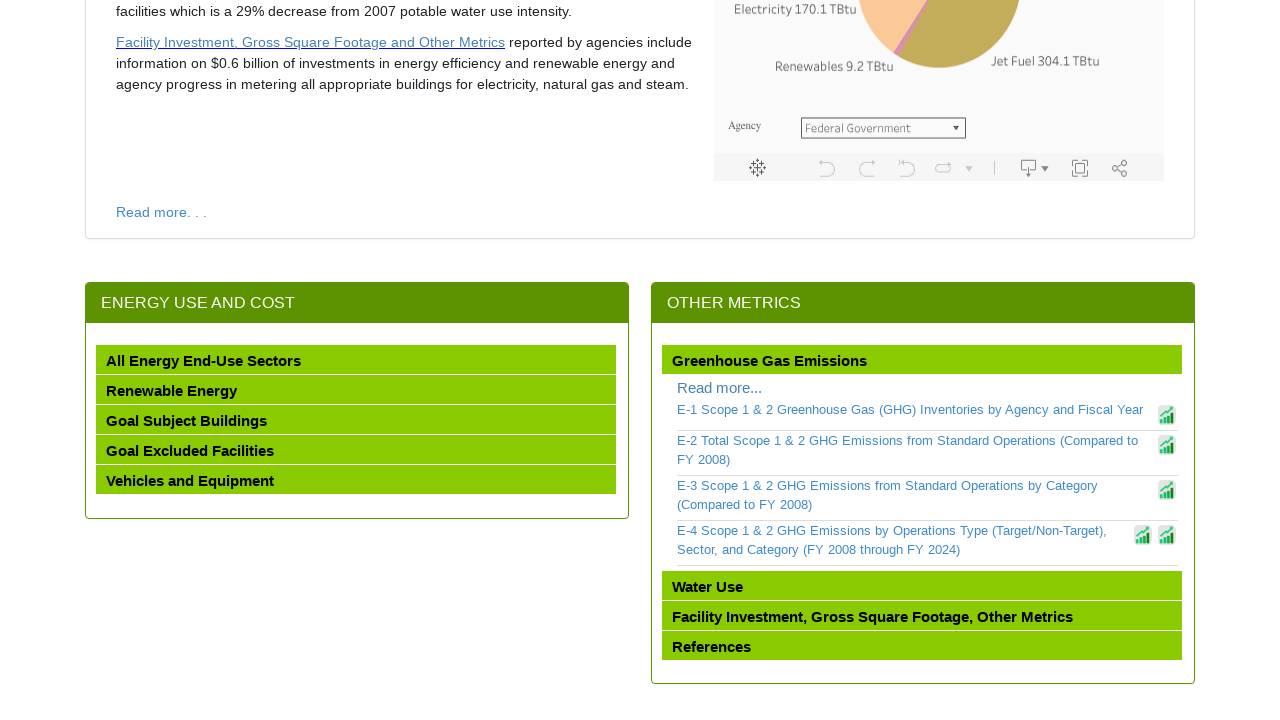

Clicked on Vehicles and Equipment group at (190, 481) on xpath=//span[@id='mainContentPlaceHolder_GridLeft_lblGroupName2_4']
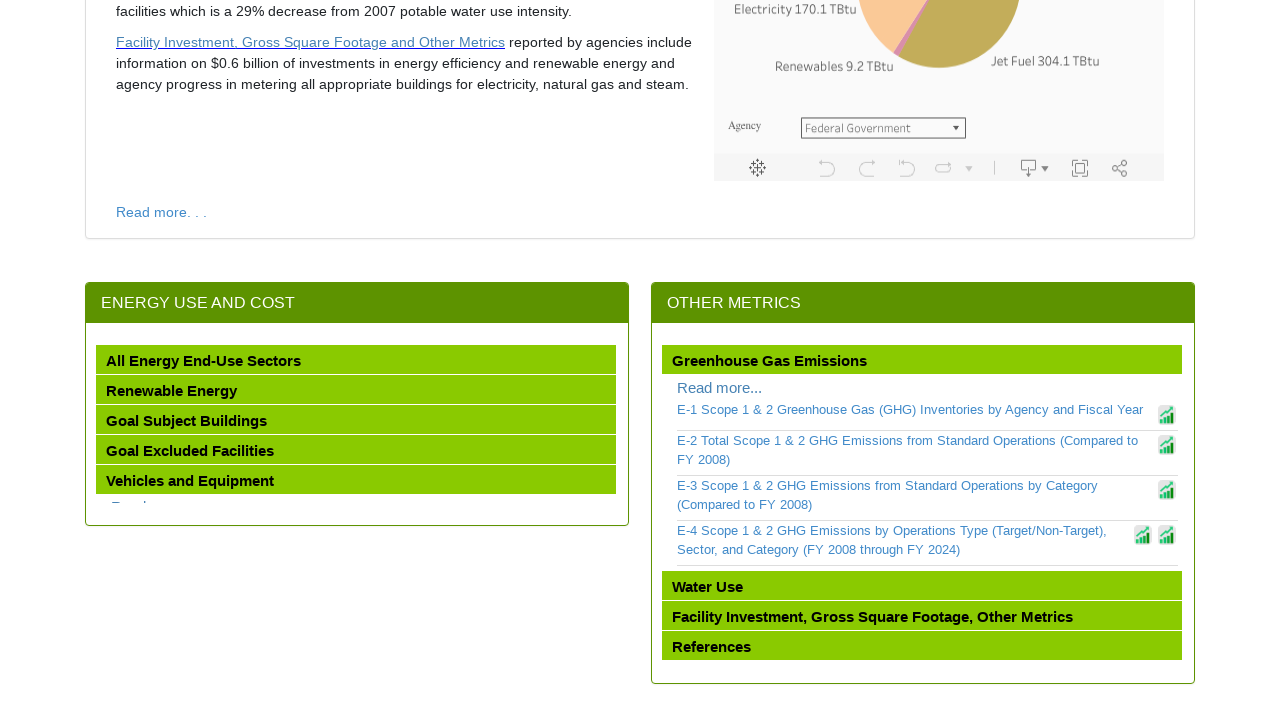

Waited 2 seconds for group contents to load
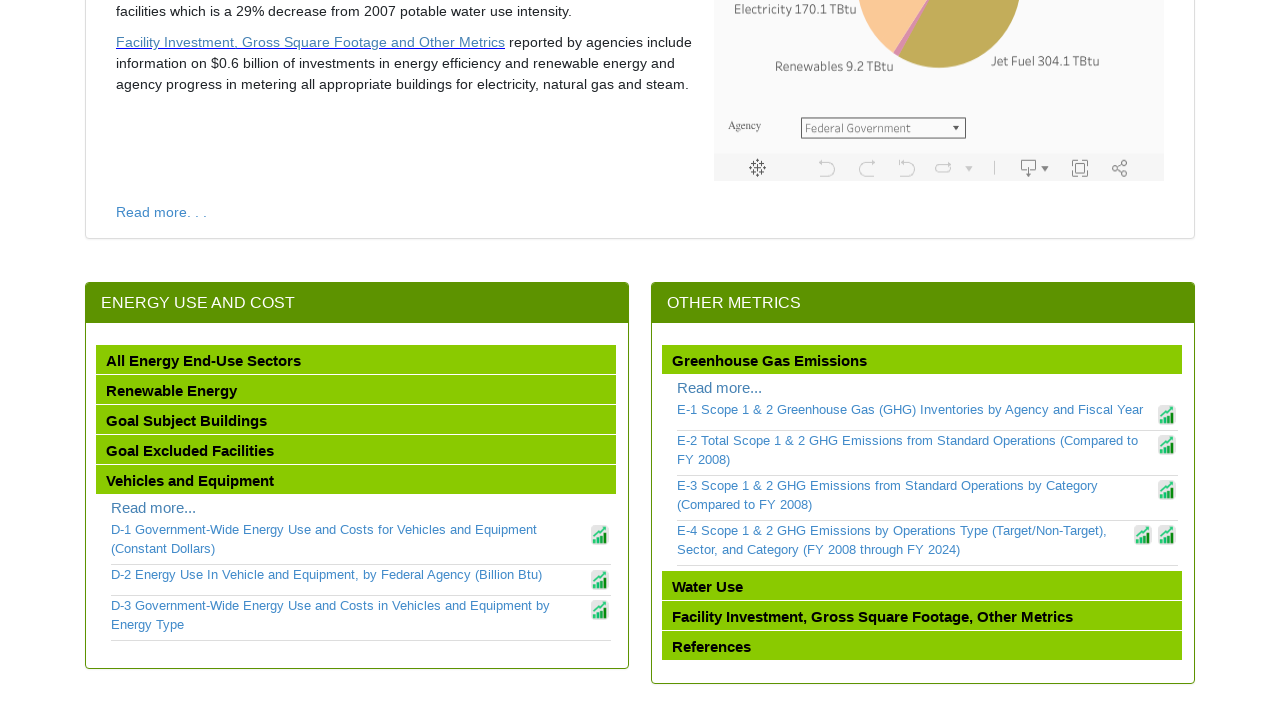

Clicked on Report D-1 link at (349, 539) on xpath=//a[contains(text(),'D-1')]
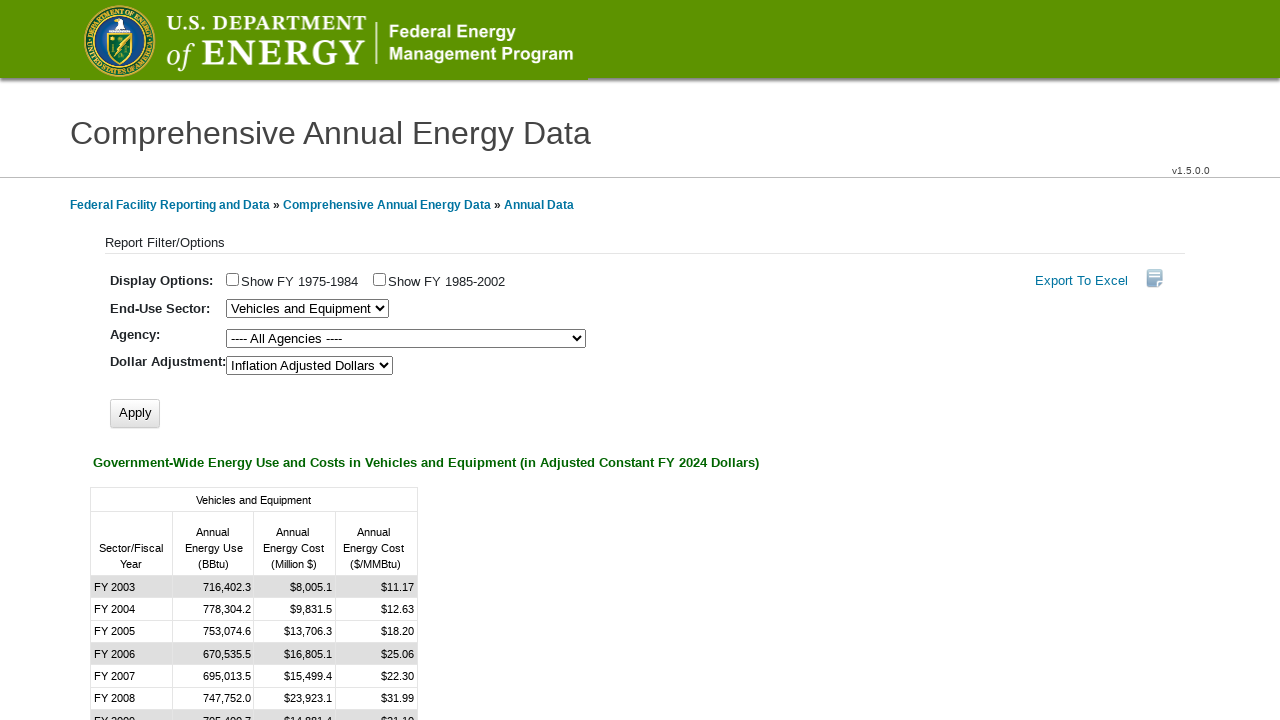

Waited 2 seconds for Report D-1 page to load
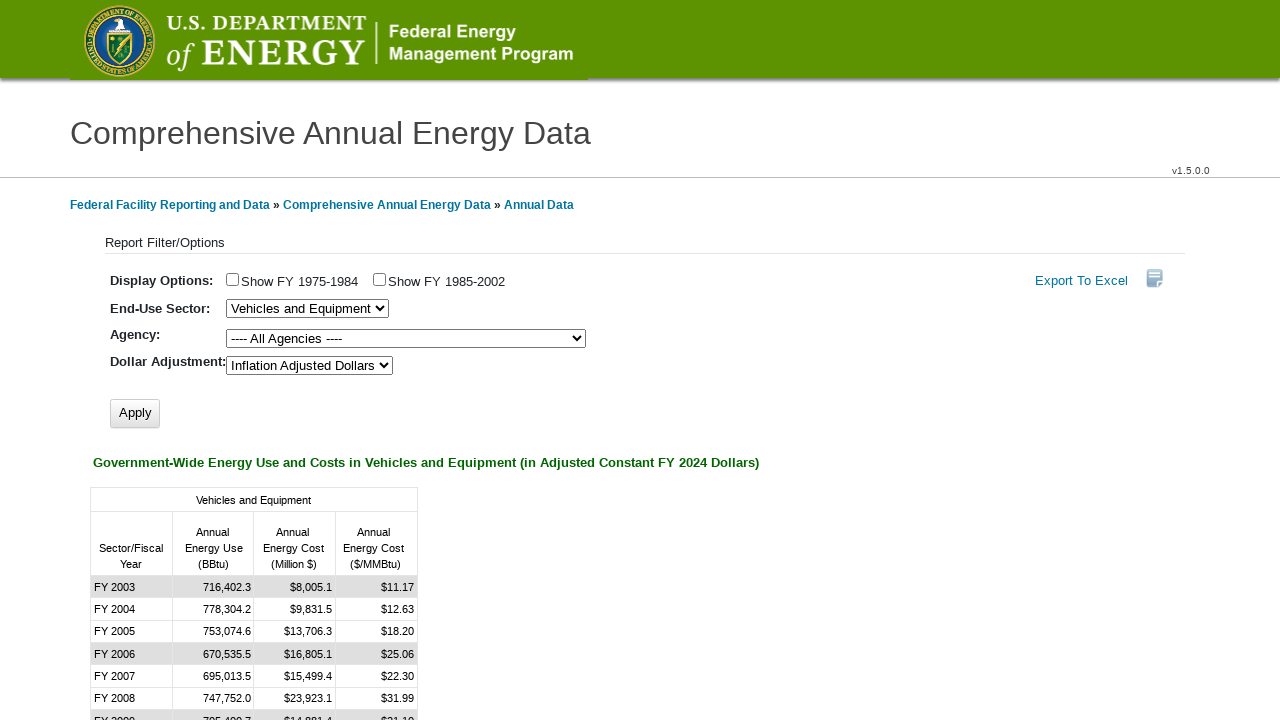

Verified Report Filter/Options section is displayed
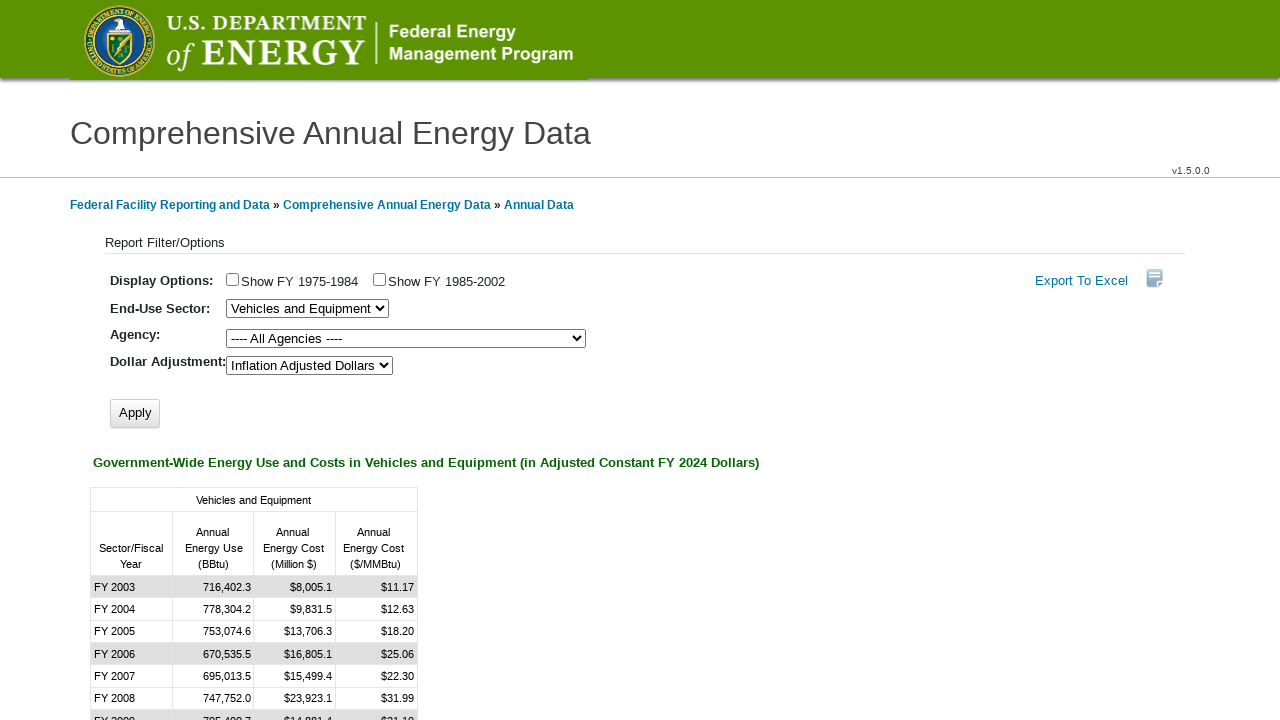

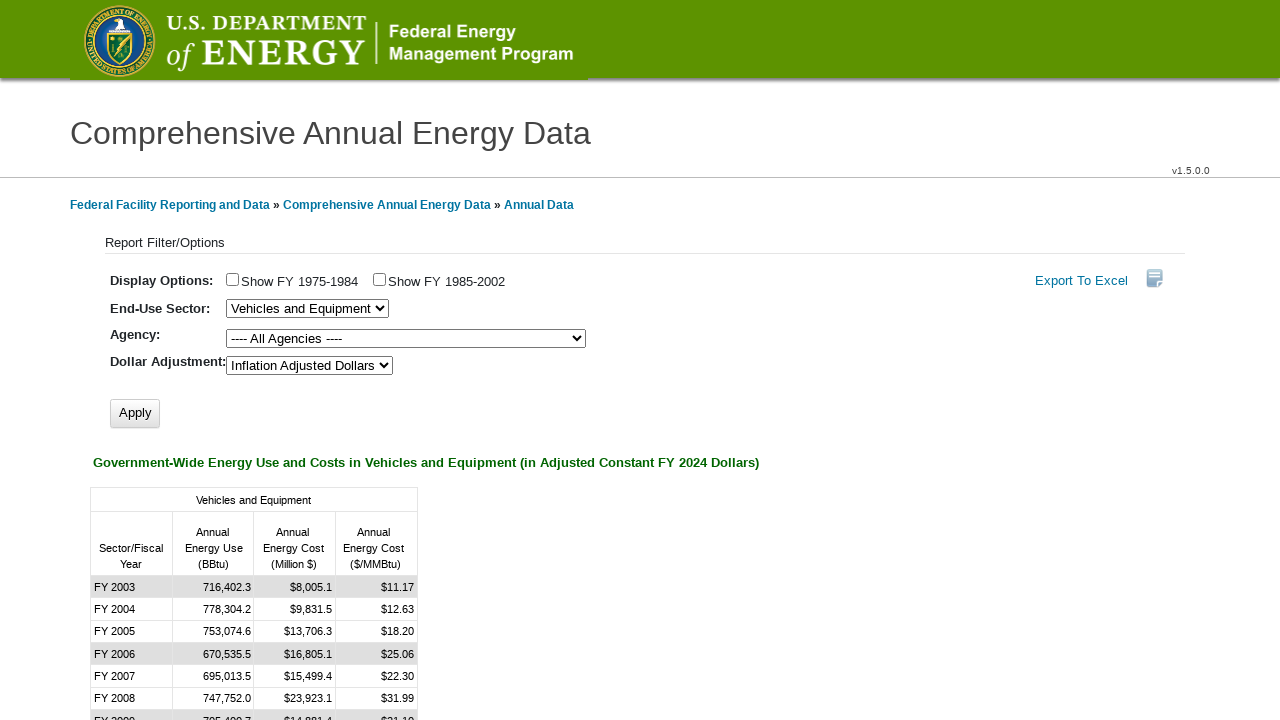